Waits for price to reach $100, books the item, then solves a mathematical captcha and submits the answer

Starting URL: http://suninjuly.github.io/explicit_wait2.html

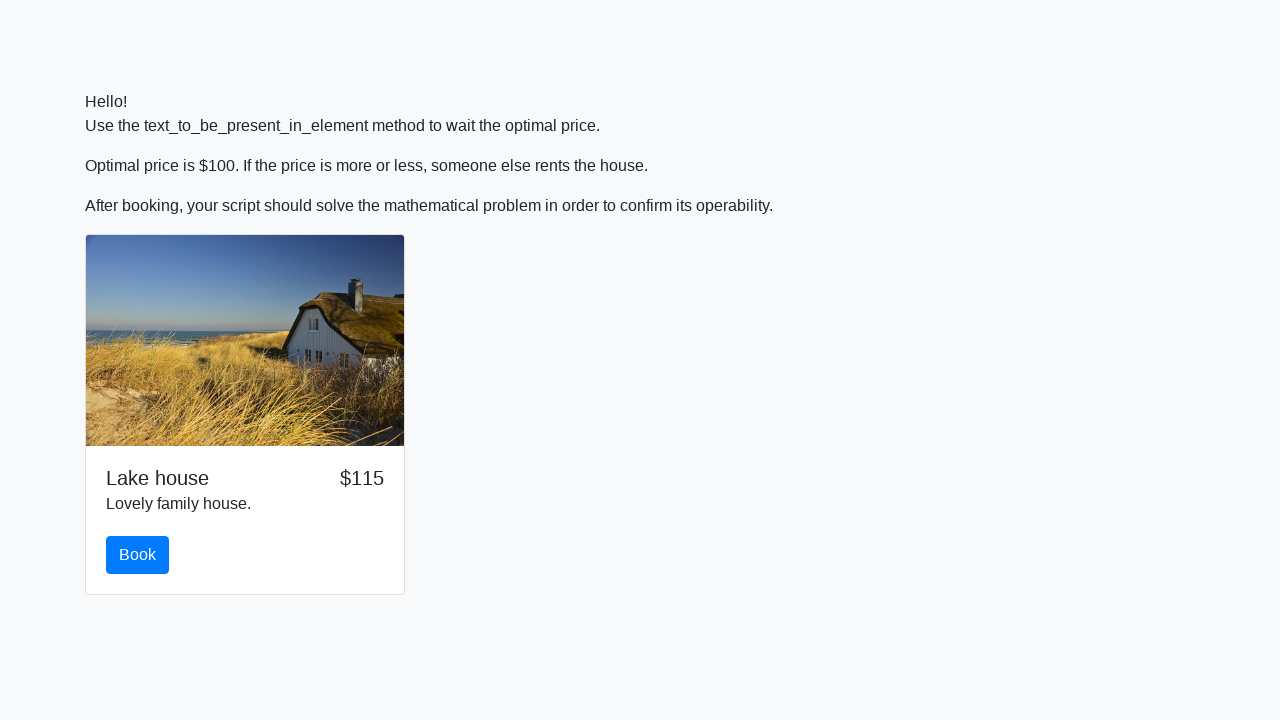

Waited for price to reach $100
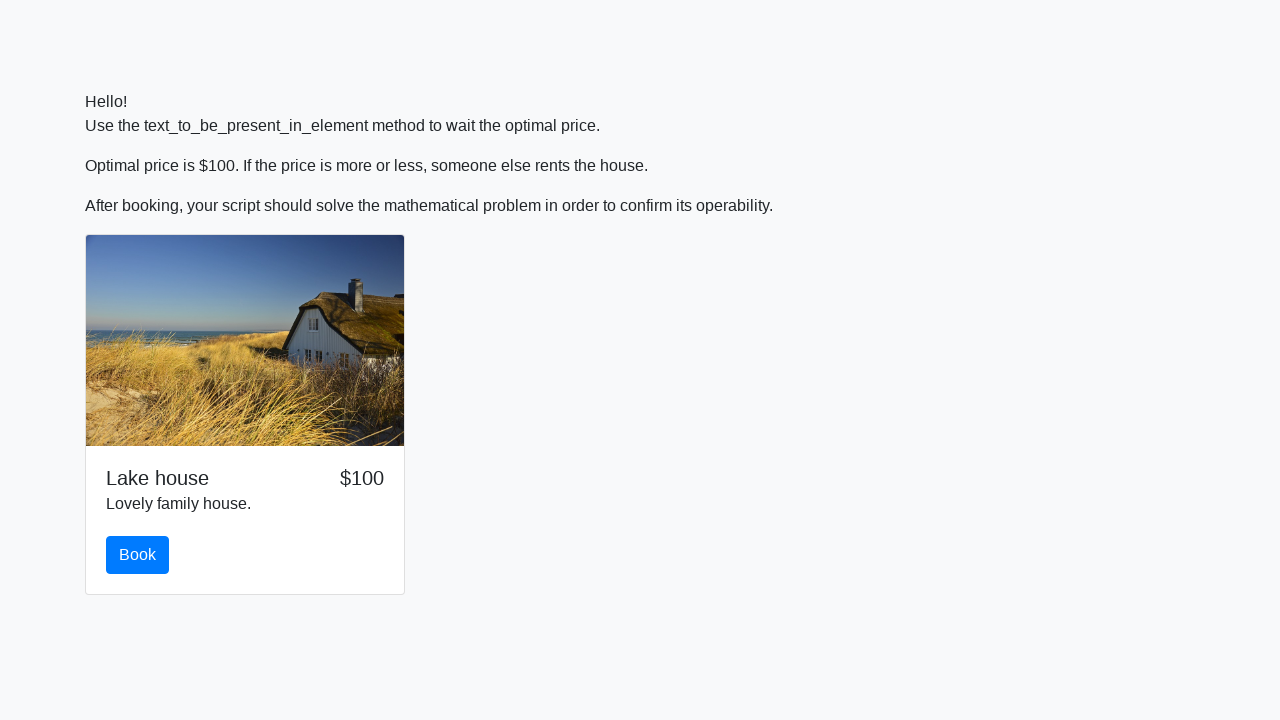

Clicked the Book button at (138, 555) on button:has-text('Book')
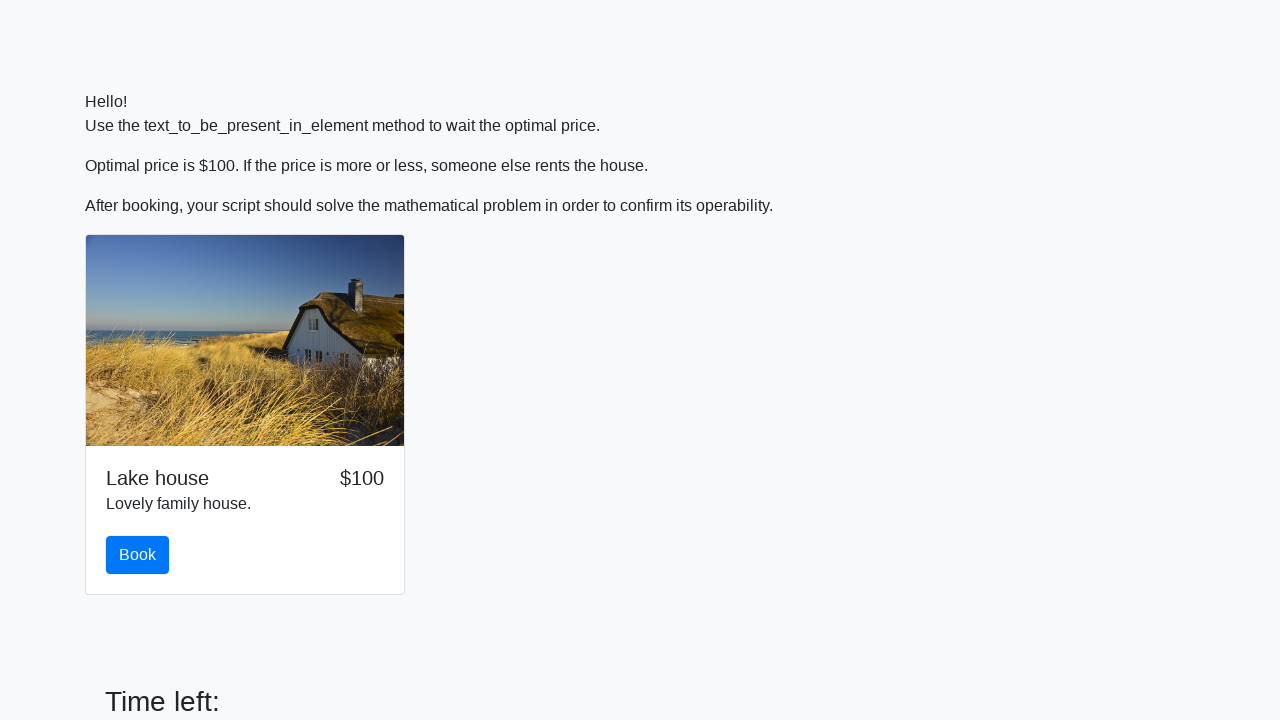

Retrieved the input value for mathematical calculation
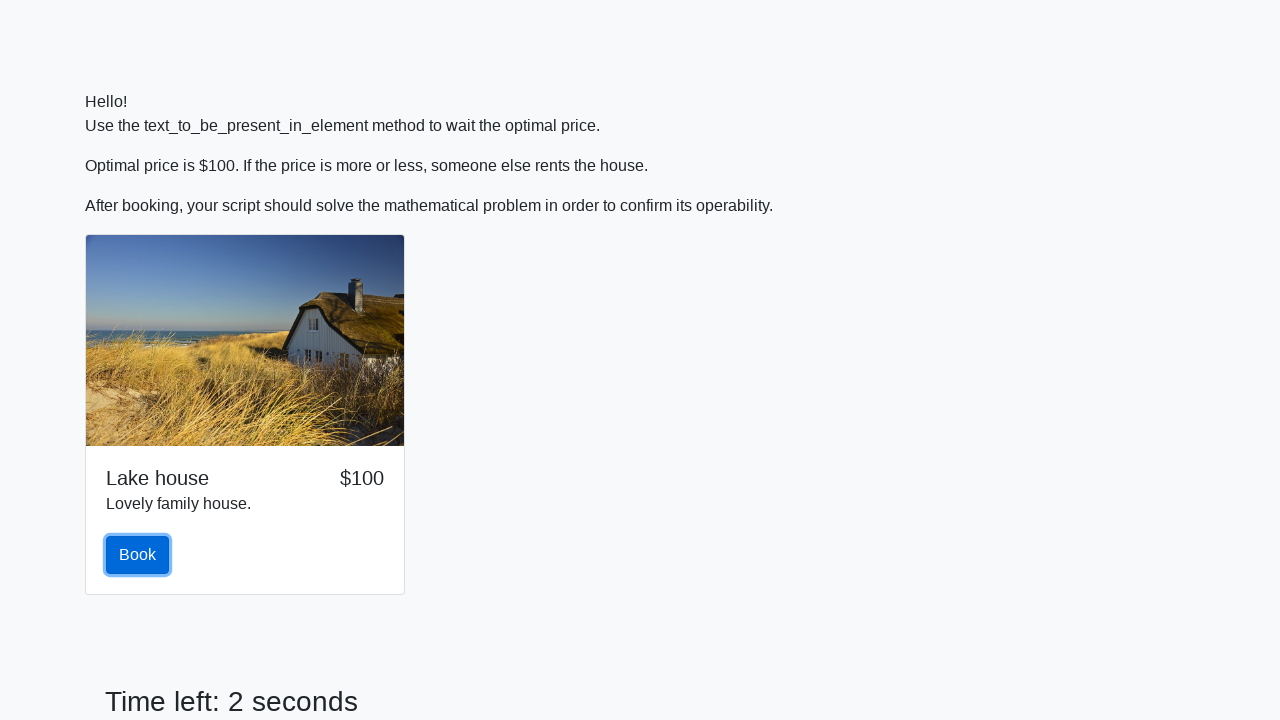

Calculated the mathematical answer: log(abs(12*sin(333))) = -2.2456945554560175
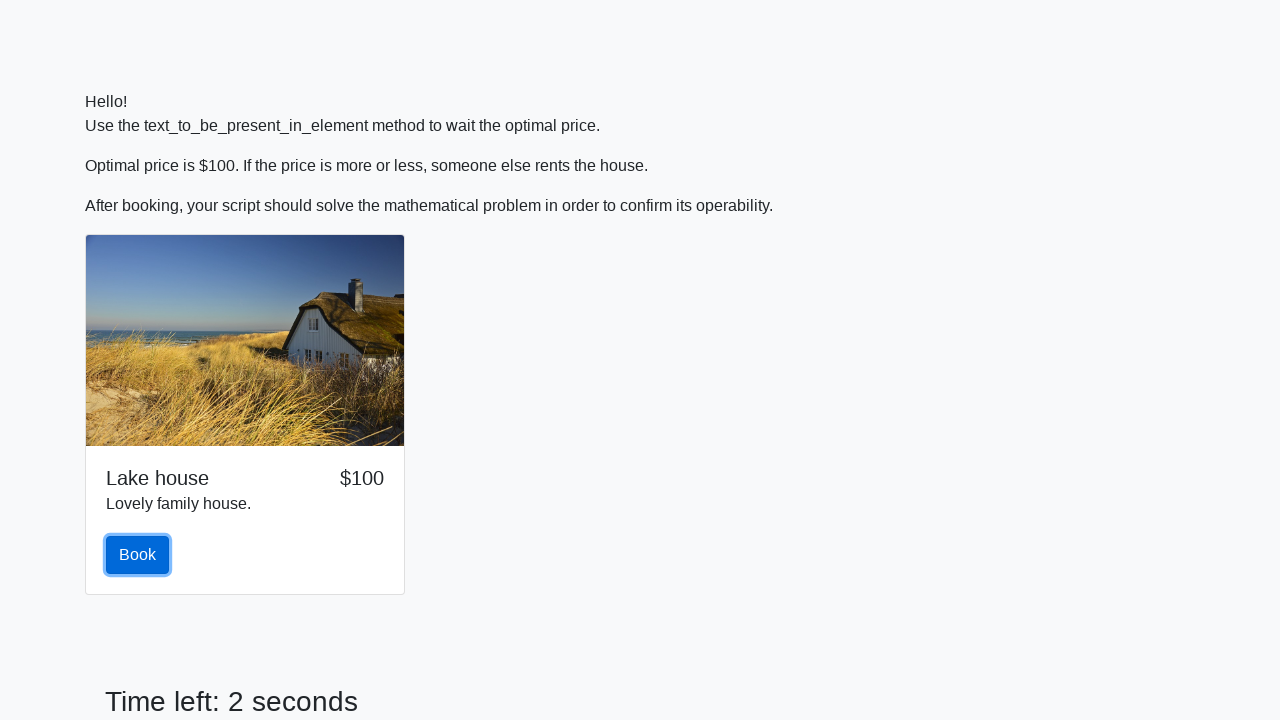

Filled the answer field with calculated value: -2.2456945554560175 on #answer
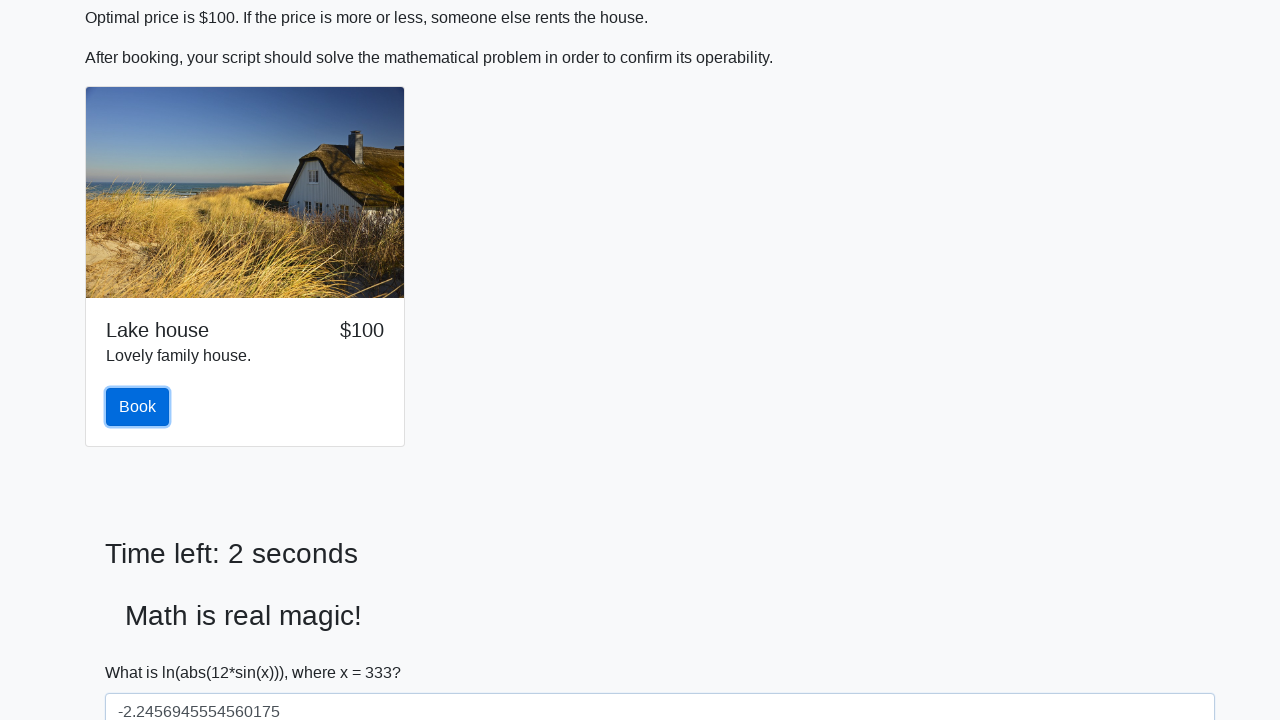

Clicked the Submit button to submit the captcha answer at (143, 651) on button:has-text('Submit')
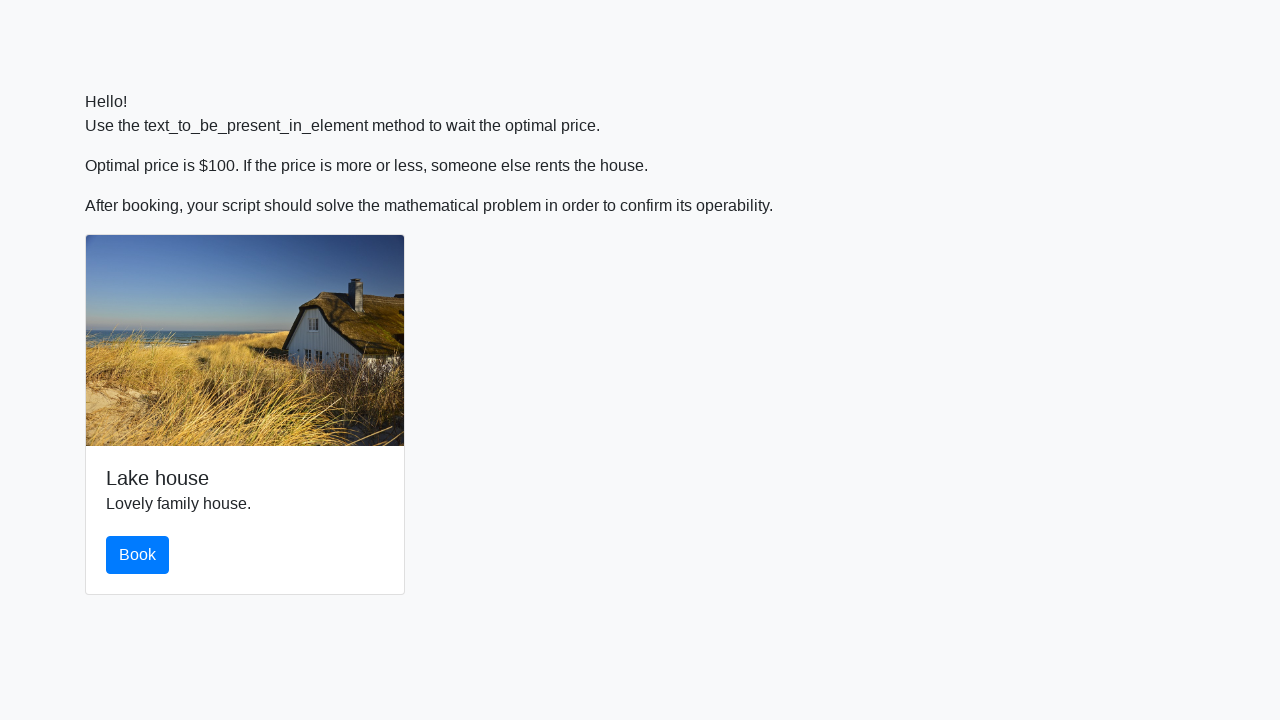

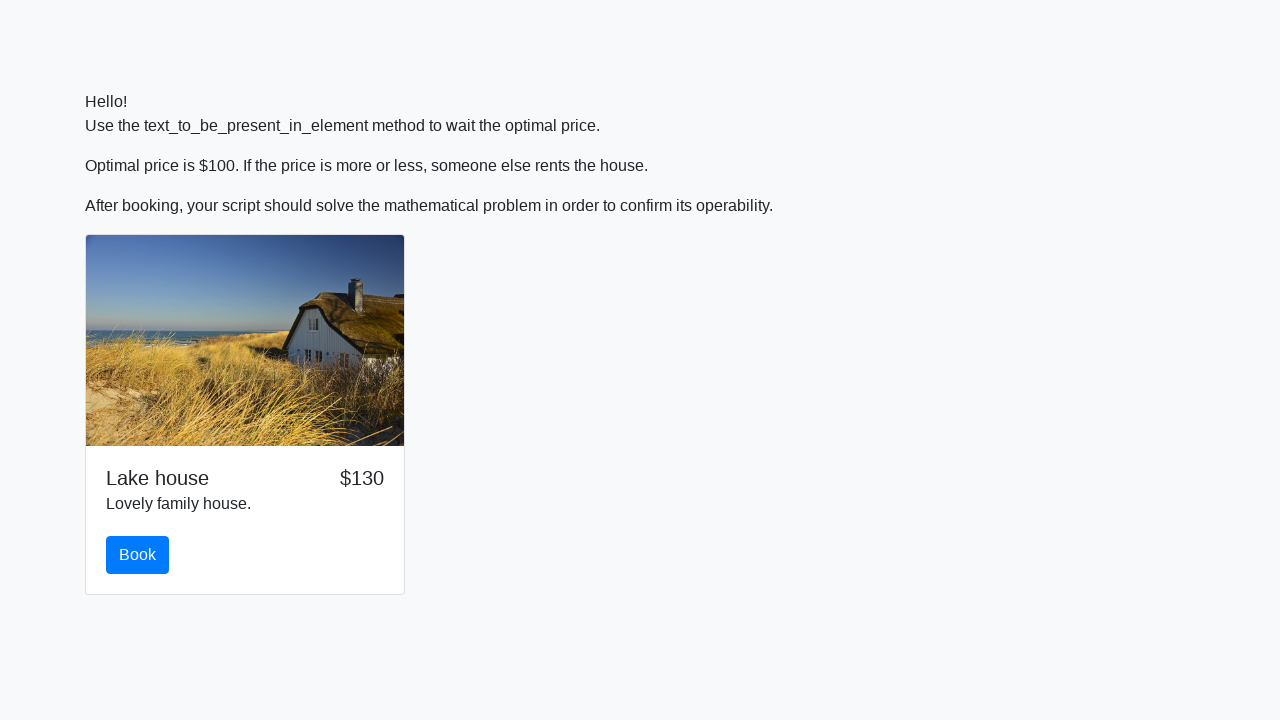